Tests dynamic content loading by clicking a Start button and verifying that "Hello World!" text appears after the loading completes

Starting URL: https://the-internet.herokuapp.com/dynamic_loading/1

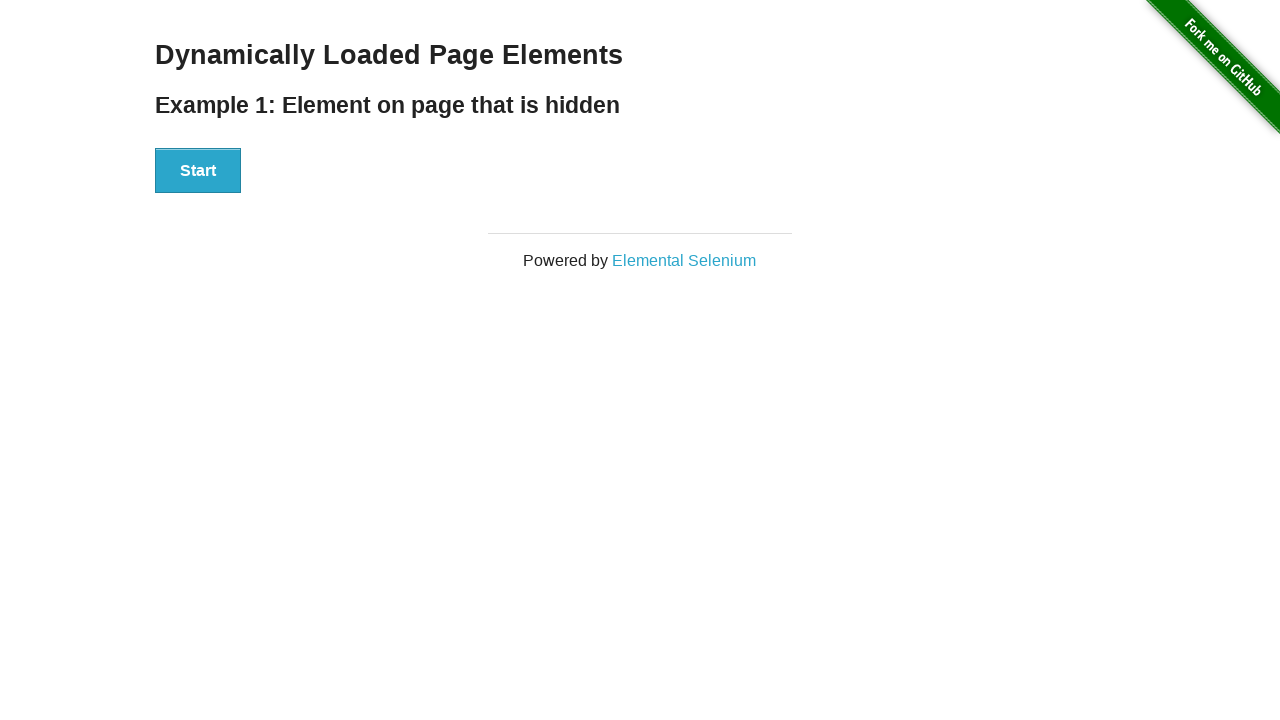

Clicked the Start button to initiate dynamic content loading at (198, 171) on xpath=//div[@id='start']//button
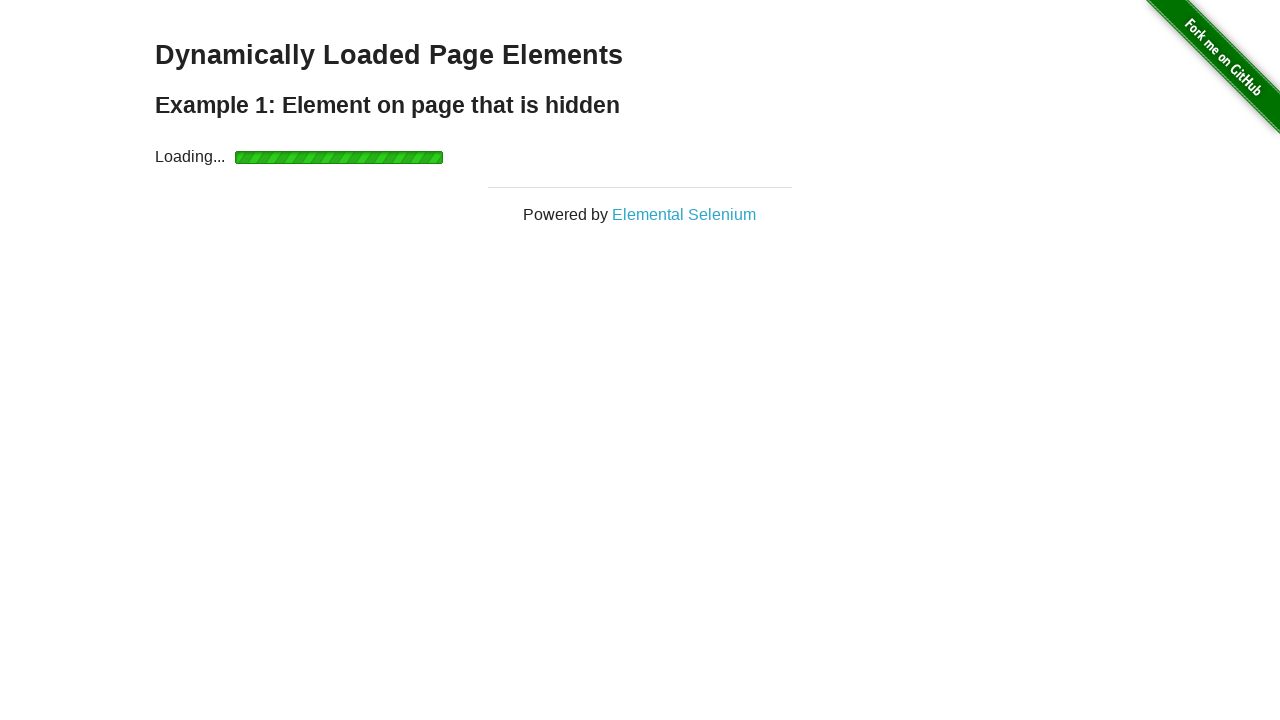

Waited for 'Hello World!' text to appear in the finish section
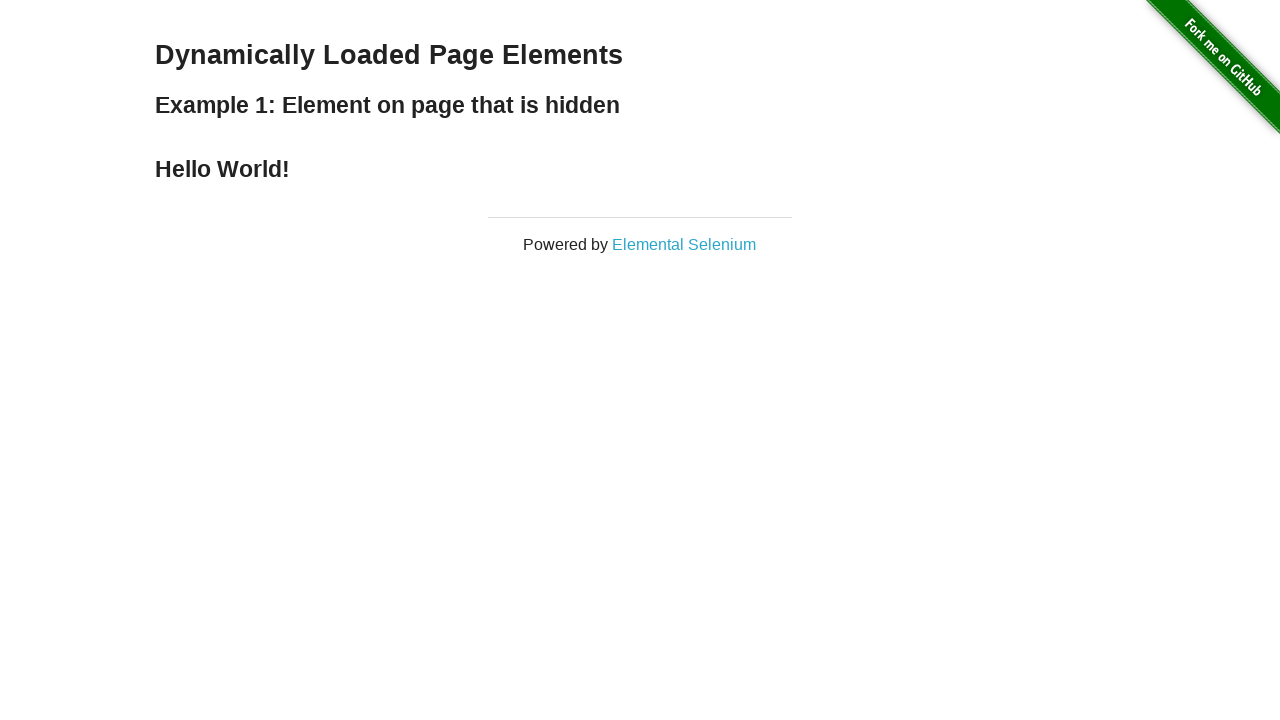

Verified that the text content equals 'Hello World!'
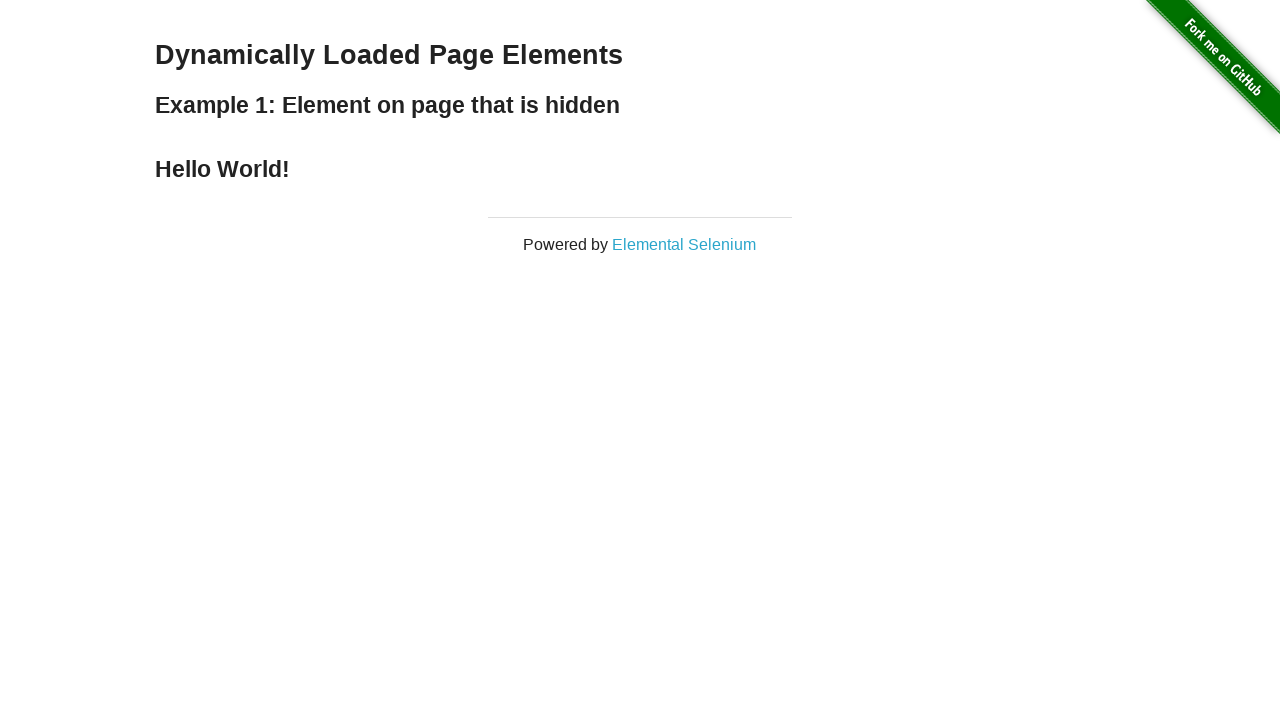

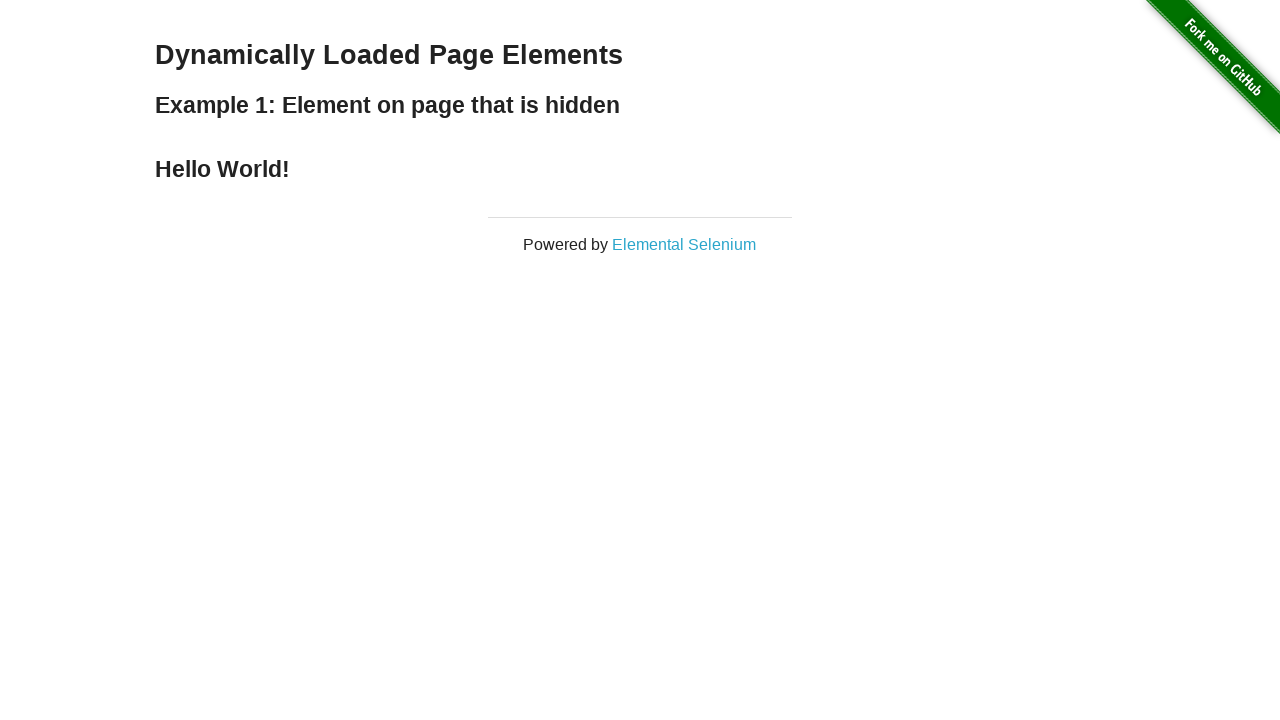